Tests the removal of products from shopping cart by adding multiple products to cart, navigating to cart page, and removing one product

Starting URL: http://automationexercise.com

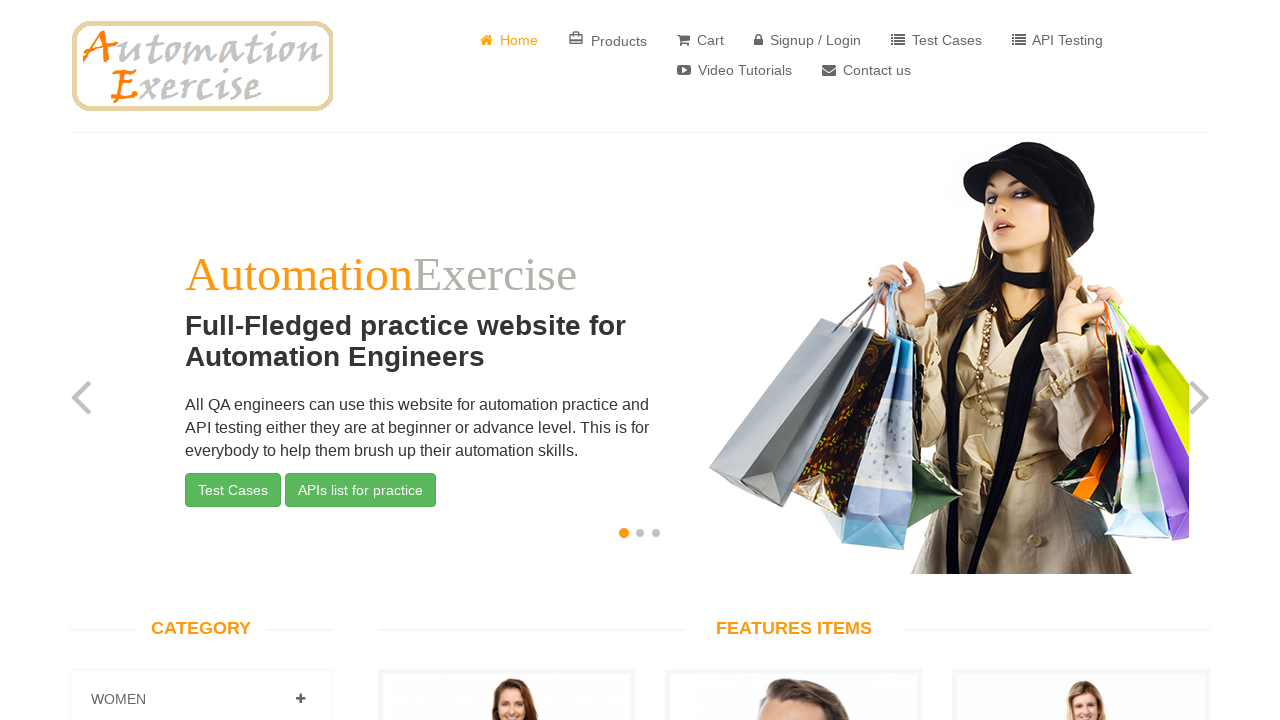

Clicked on first product (product ID 4) to add to cart at (506, 360) on xpath=//a[@data-product-id='4']
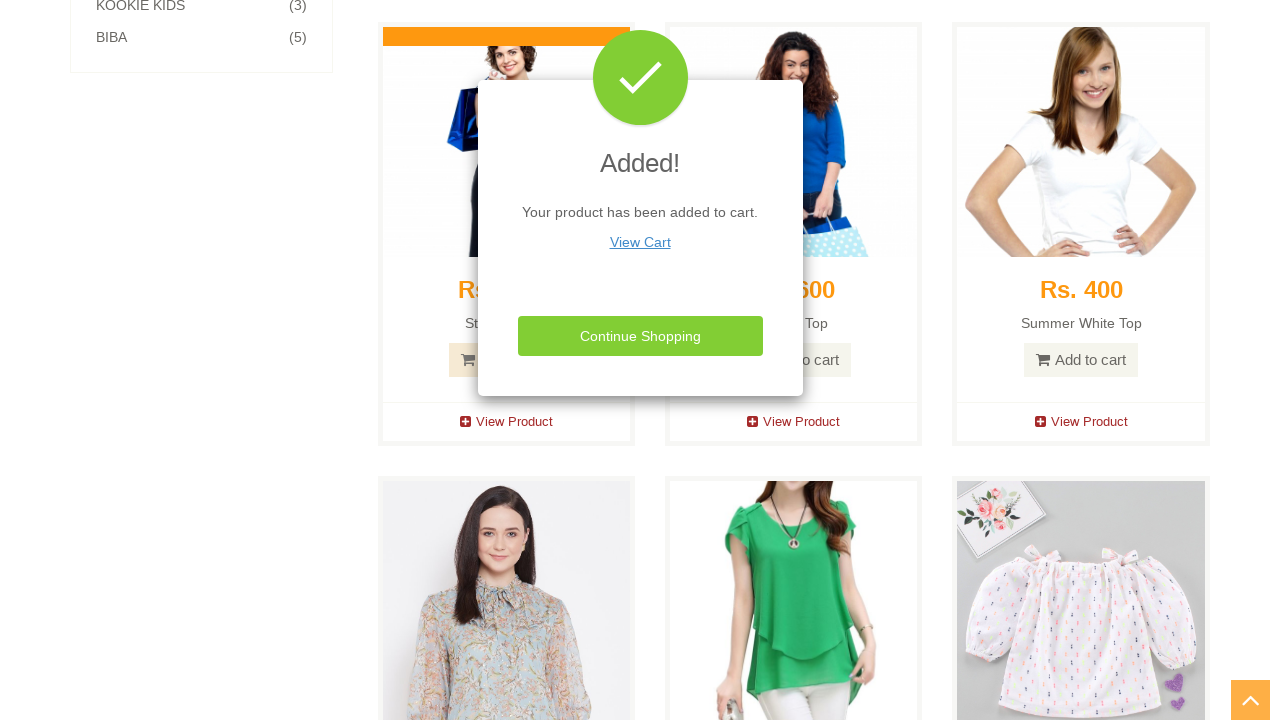

Clicked Continue Shopping button to remain on products page at (640, 336) on xpath=//button[.='Continue Shopping']
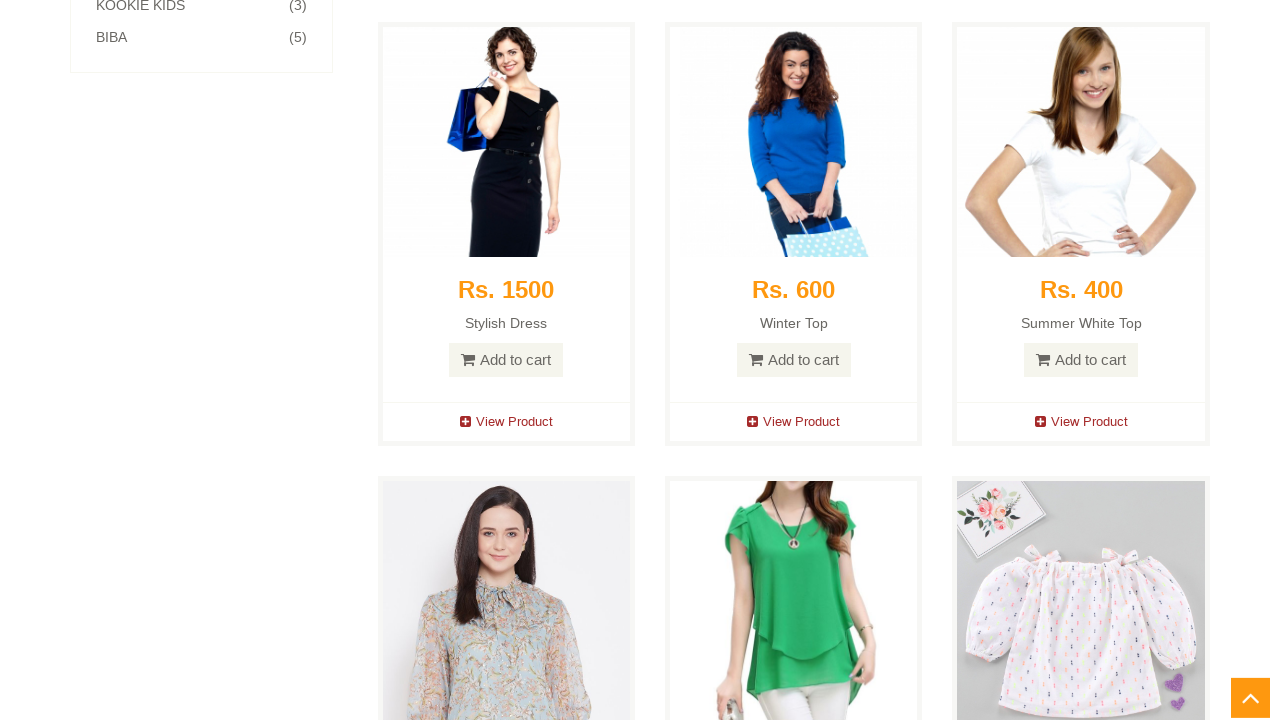

Clicked on second product (product ID 5) to add to cart at (794, 360) on xpath=//a[@data-product-id='5']
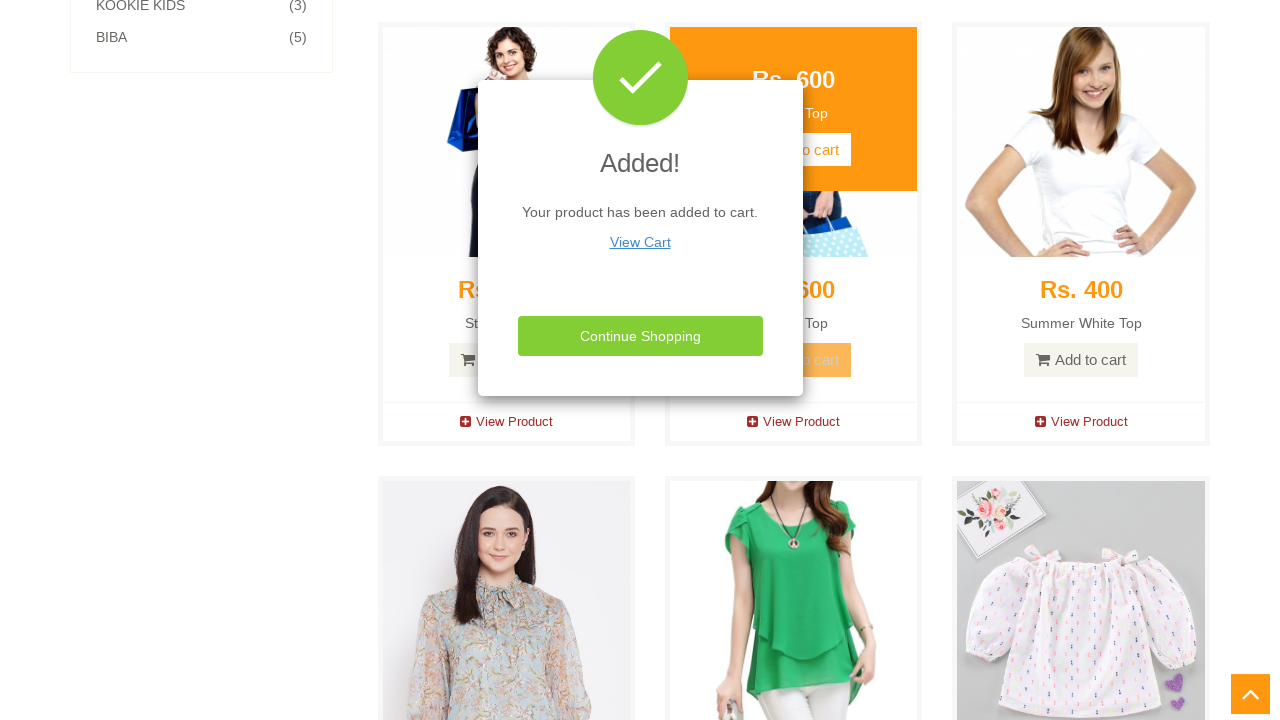

Clicked Continue Shopping button to remain on products page at (640, 336) on xpath=//button[.='Continue Shopping']
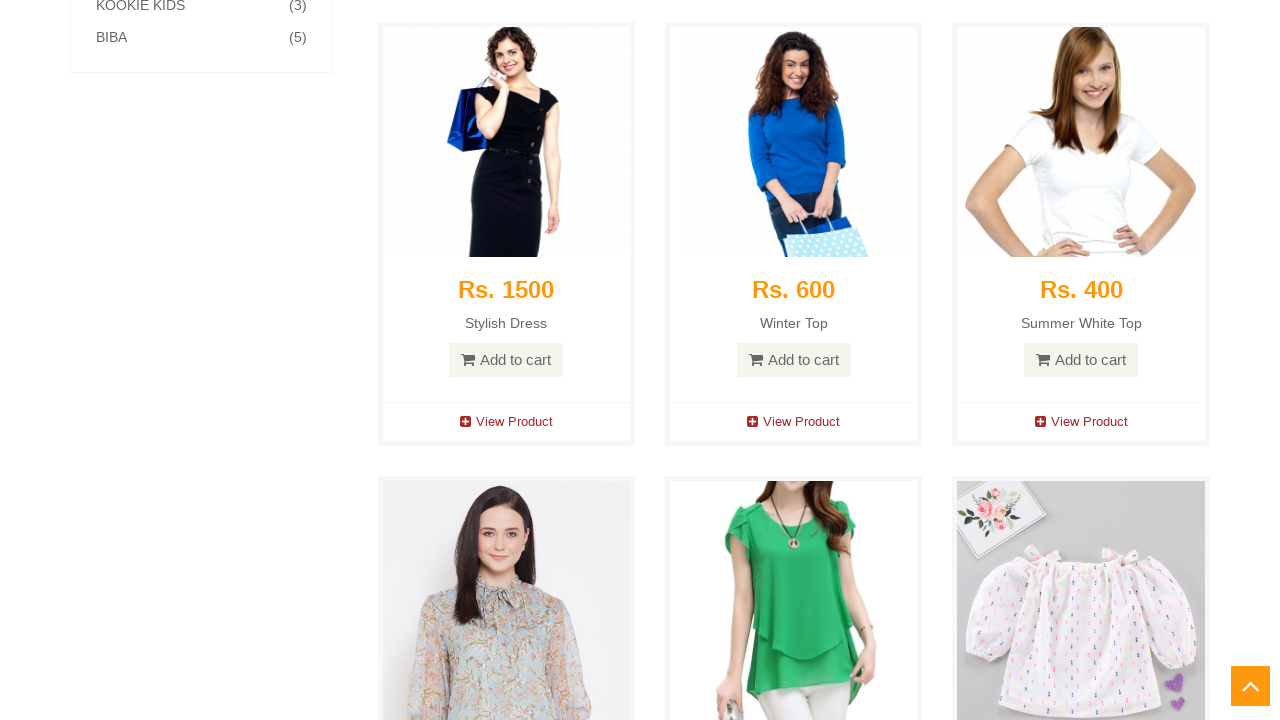

Clicked on third product (product ID 6) to add to cart at (1081, 360) on xpath=//a[@data-product-id='6']
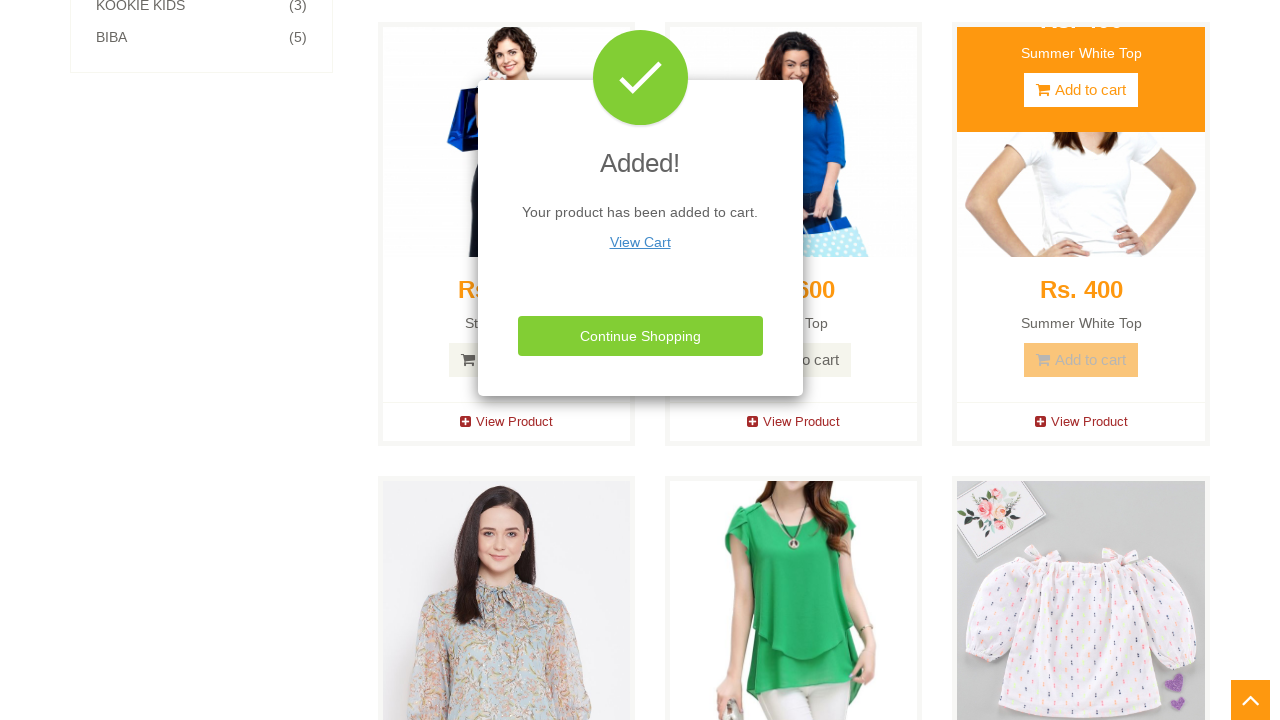

Clicked Continue Shopping button to remain on products page at (640, 336) on xpath=//button[.='Continue Shopping']
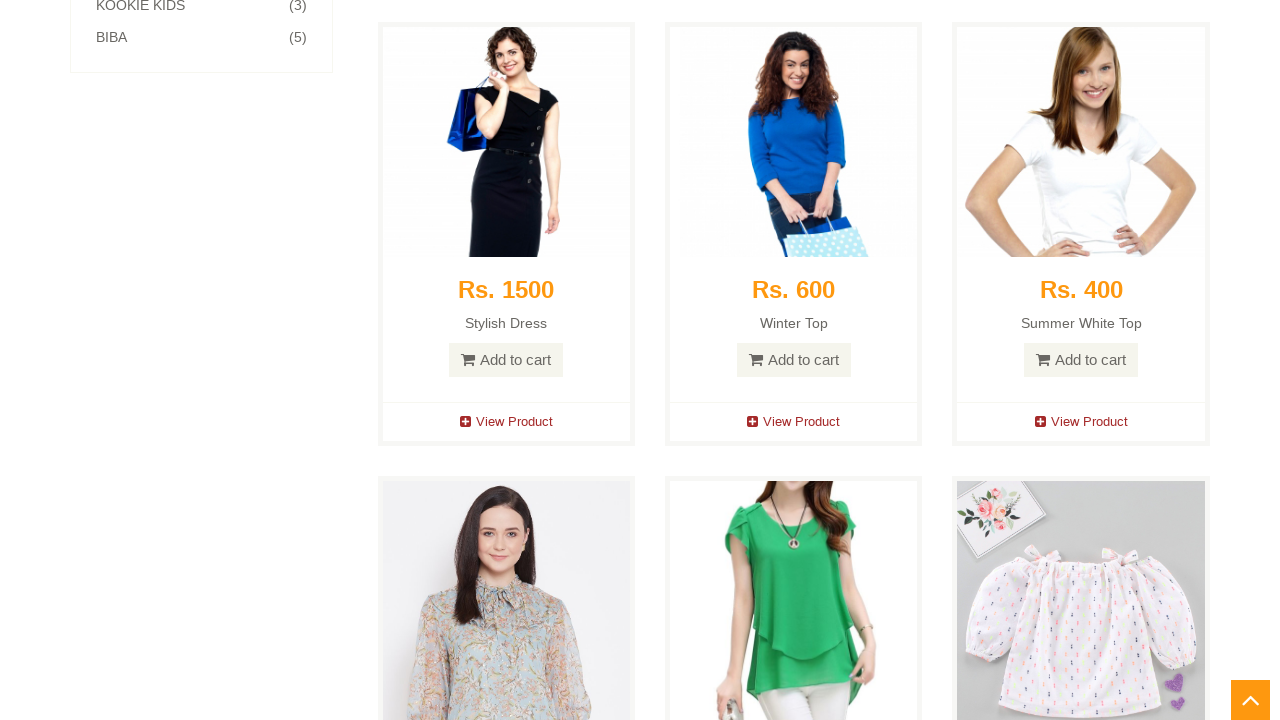

Clicked Cart button to navigate to cart page at (700, 40) on (//a[@href='/view_cart'])[1]
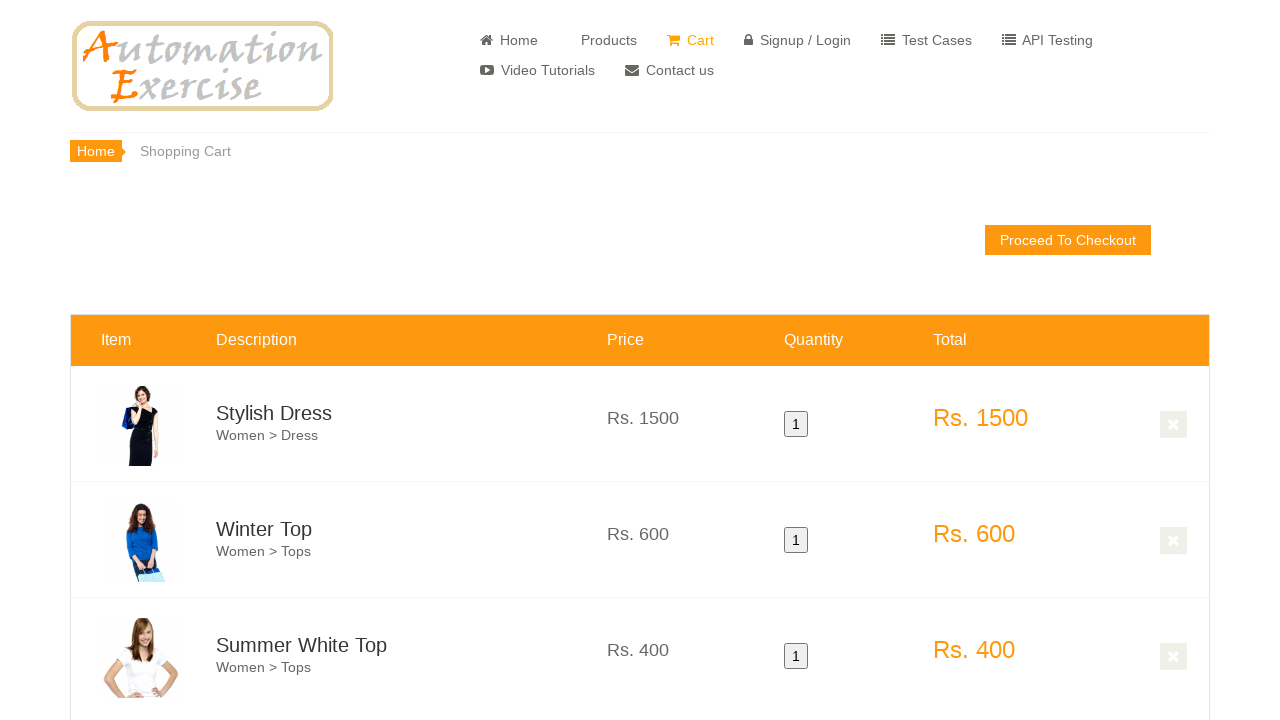

Cart page loaded successfully with Shopping Cart heading visible
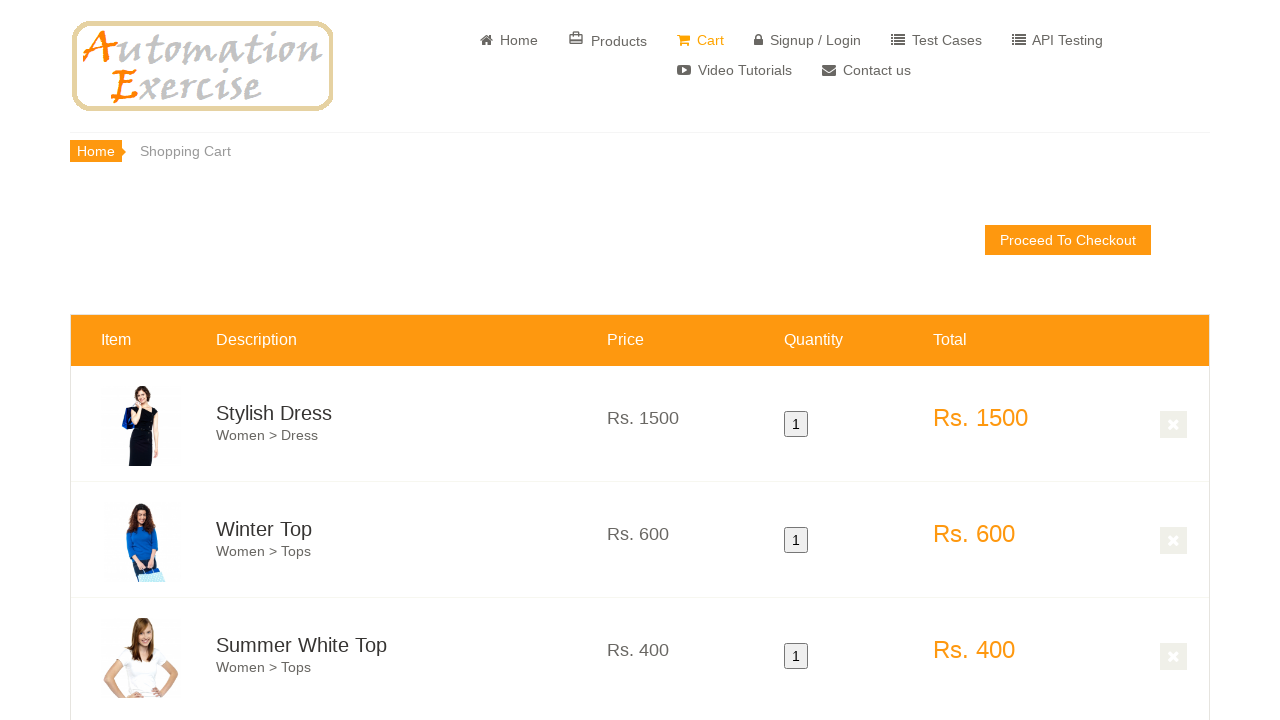

Clicked delete button to remove first product from cart at (1173, 425) on (//a[@class='cart_quantity_delete'])[1]
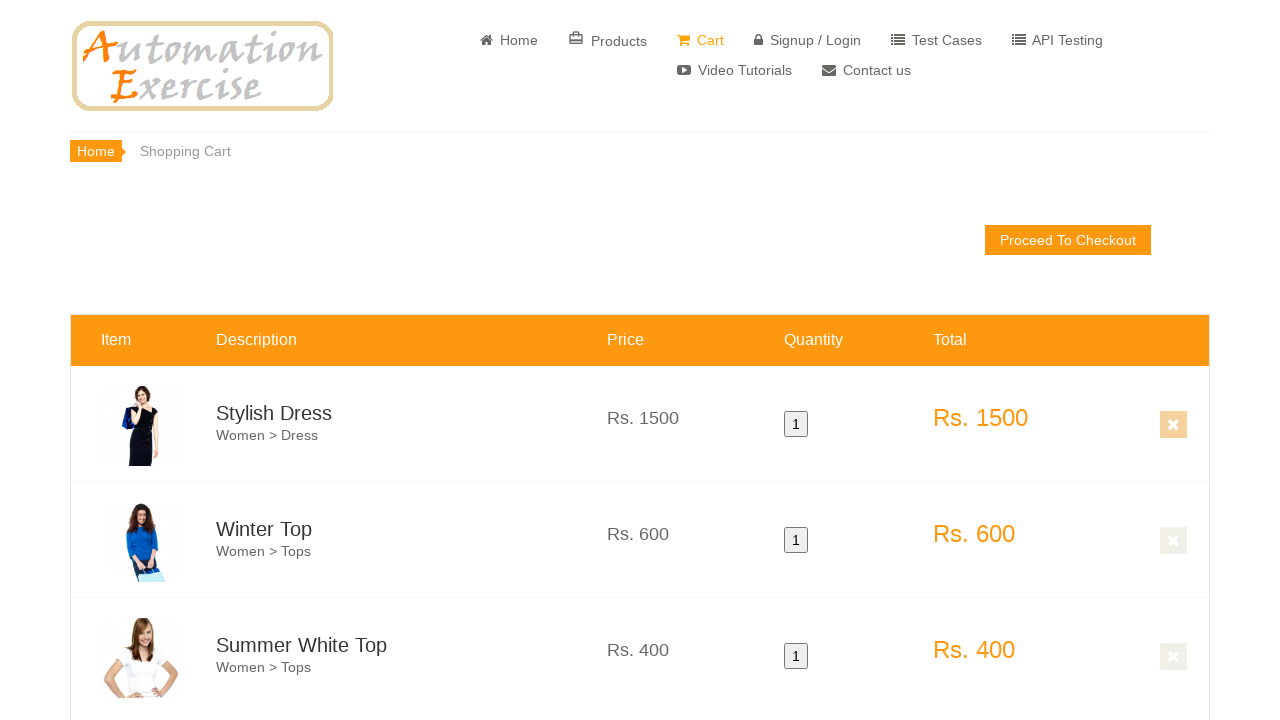

Waited 1 second for product removal operation to complete
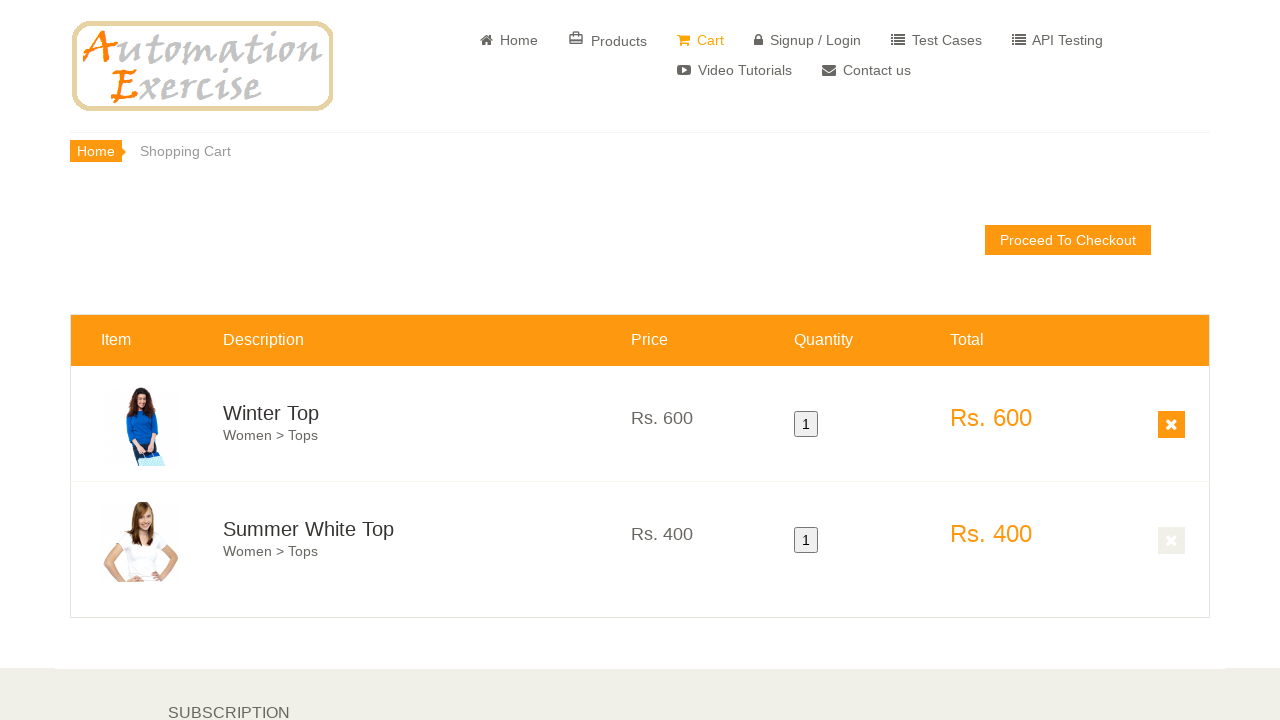

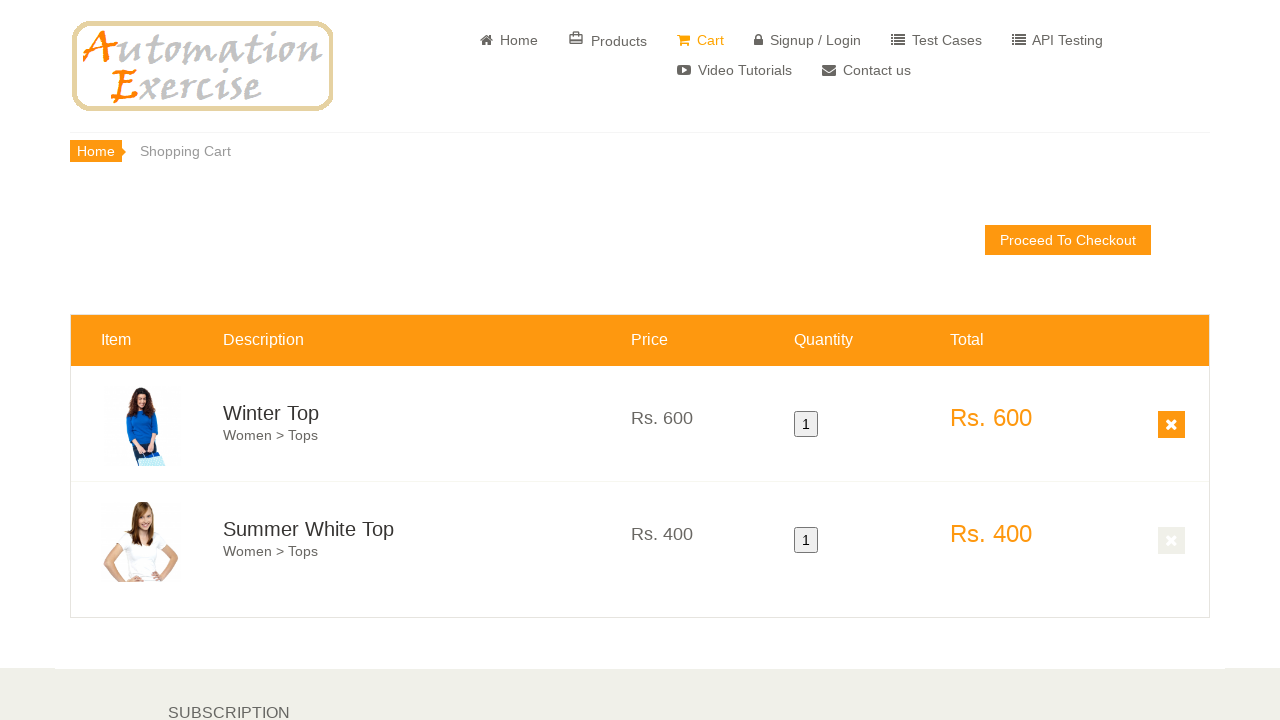